Scrolls down a registration page by a specific number of pixels using JavaScript

Starting URL: https://demo.automationtesting.in/Register.html

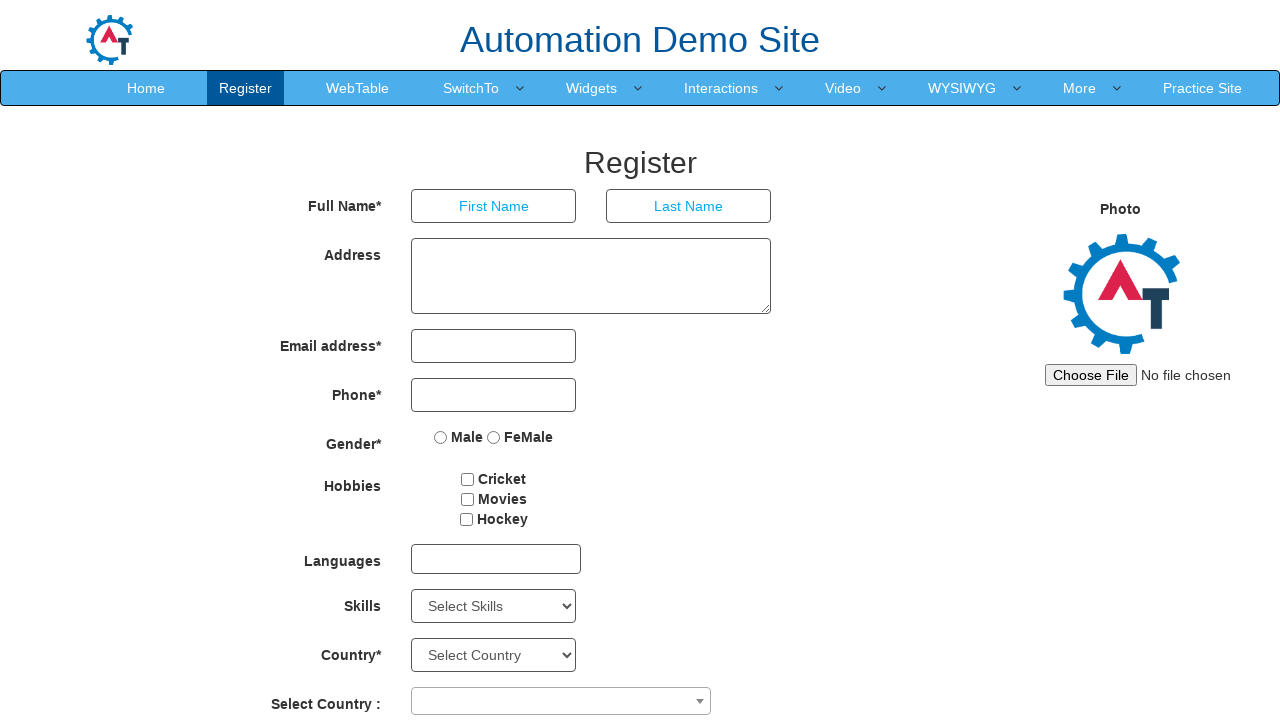

Navigated to registration page
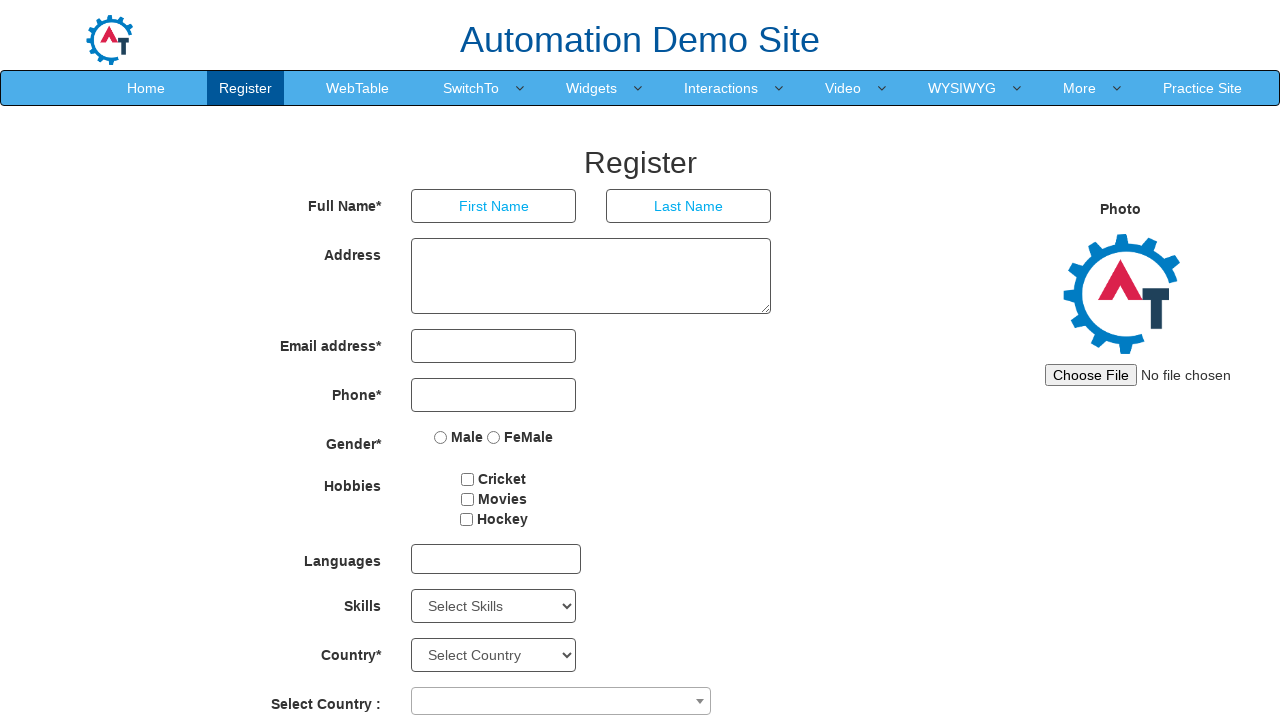

Scrolled down registration page by 1000 pixels using JavaScript
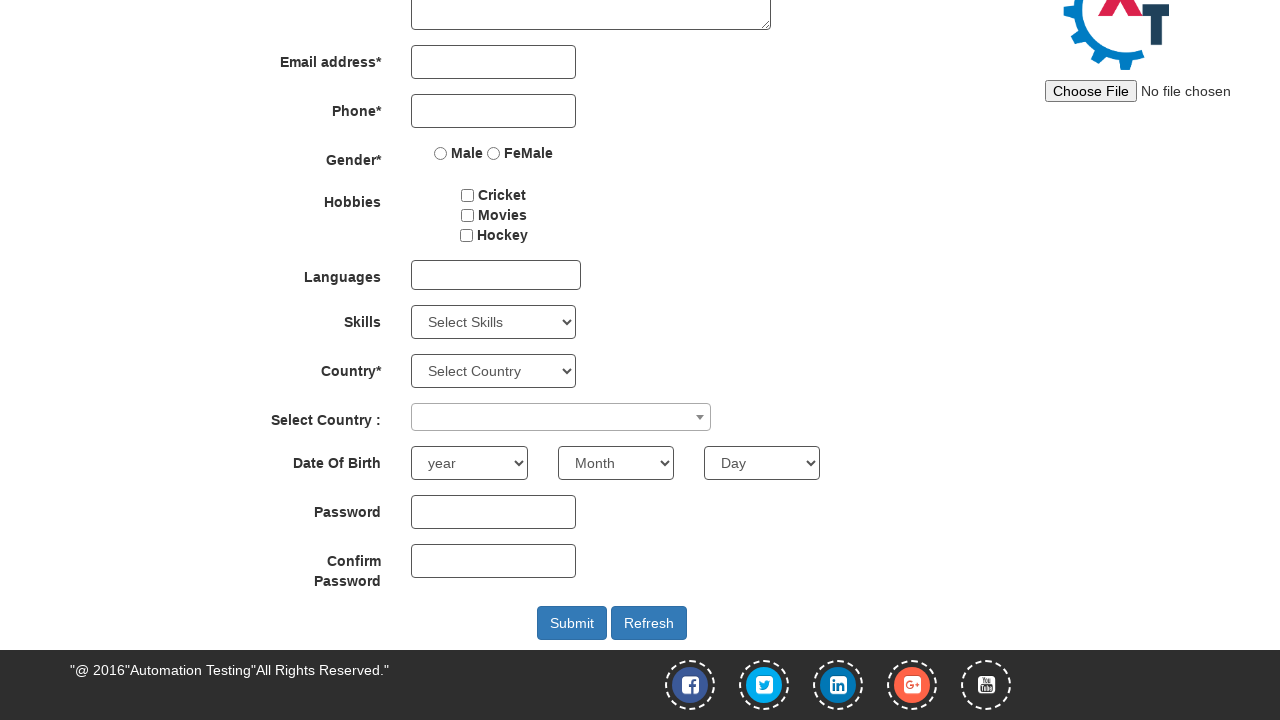

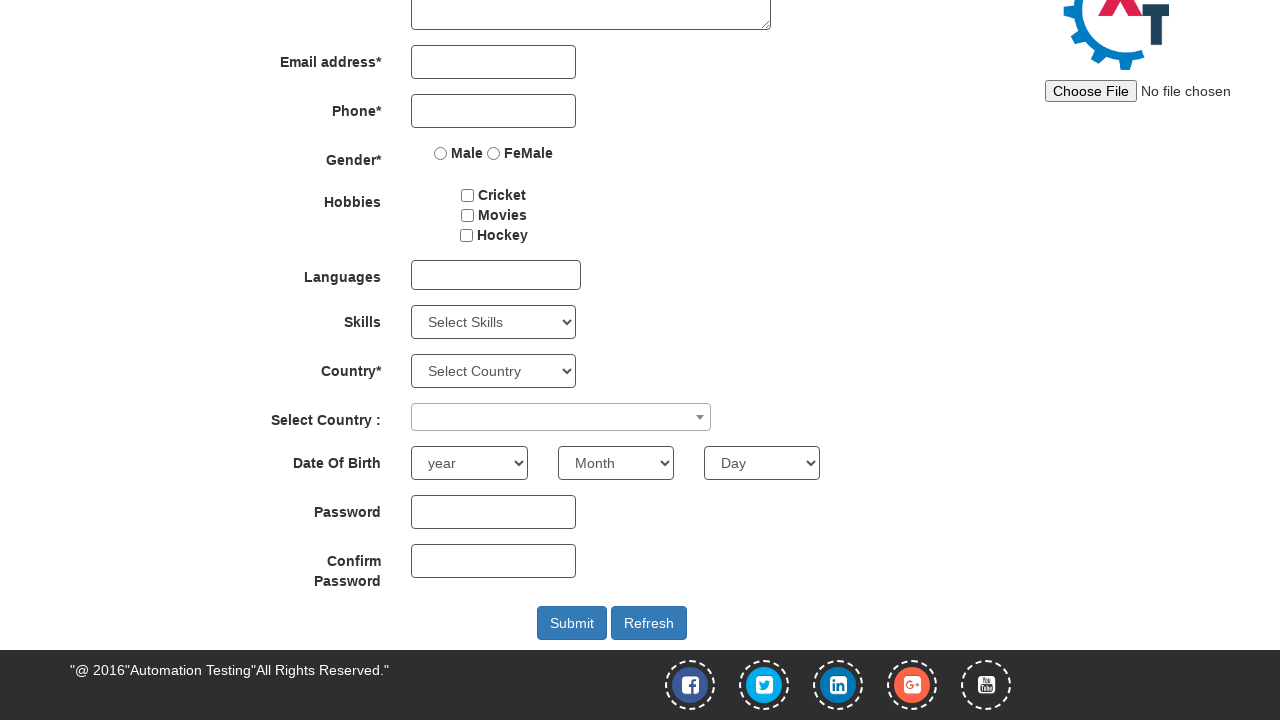